Tests double-click functionality on a button element

Starting URL: https://automationtesting.co.uk/actions.html

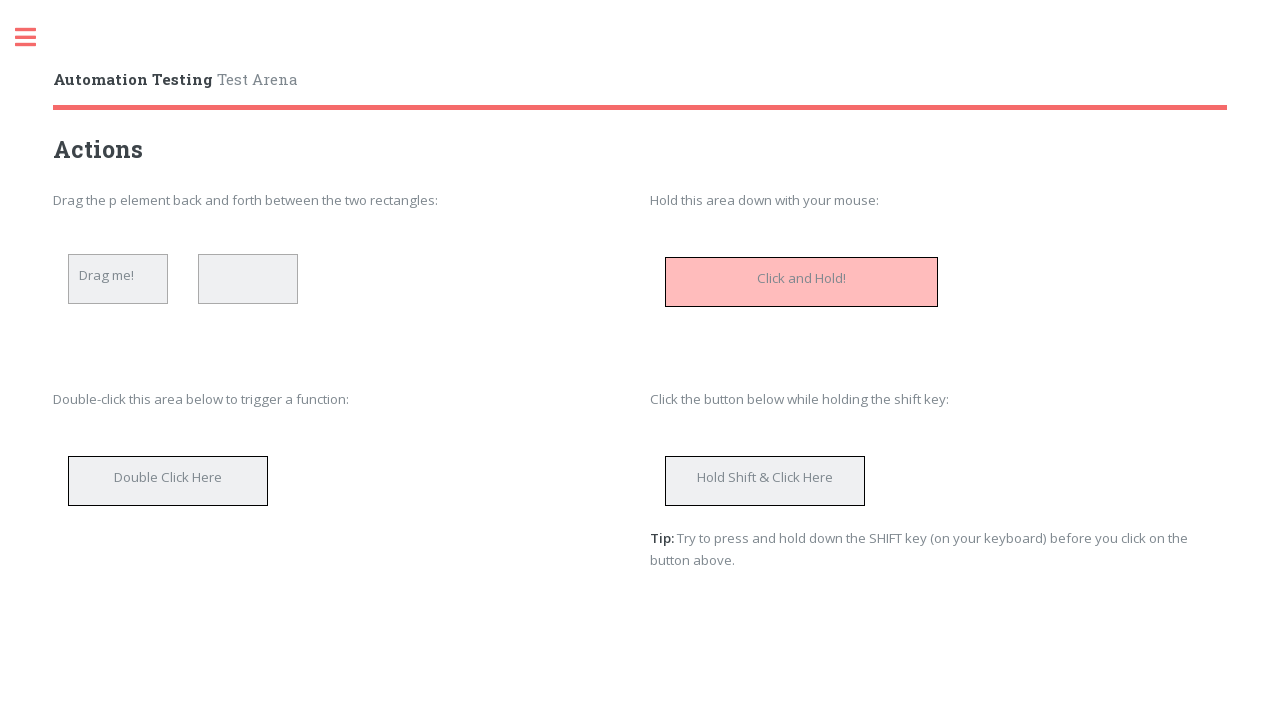

Navigated to actions test page
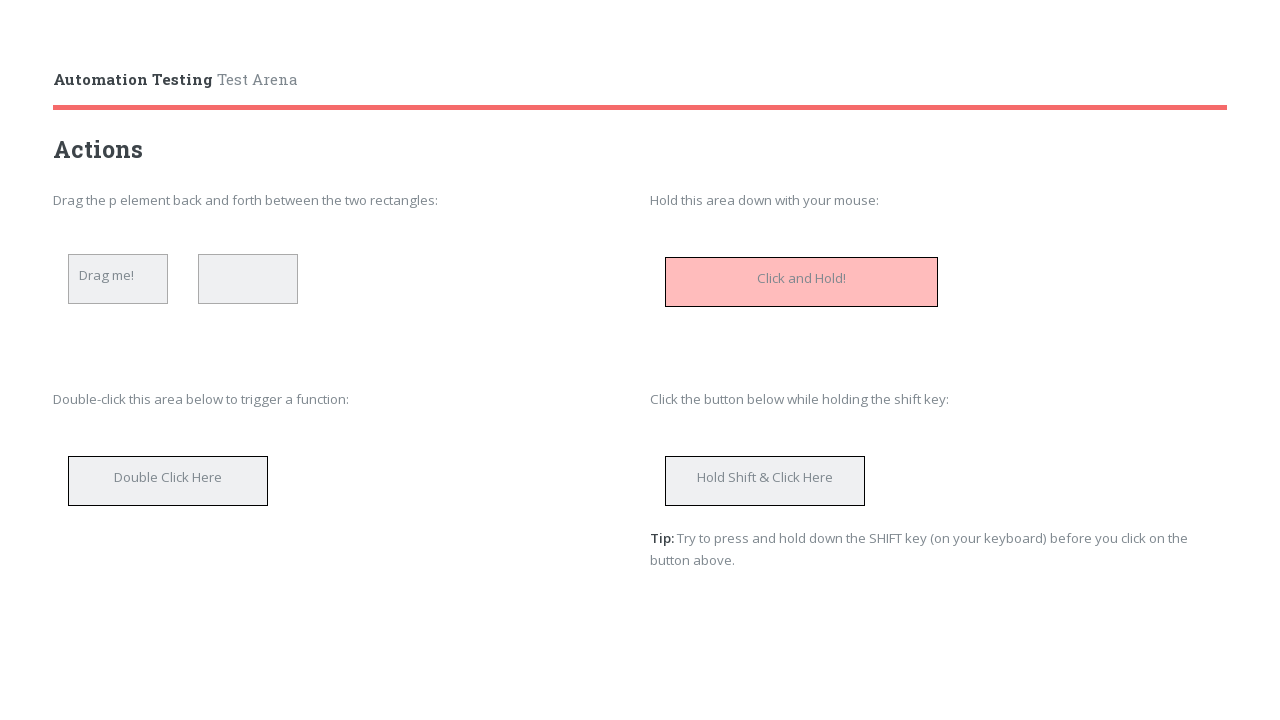

Located double-click target element
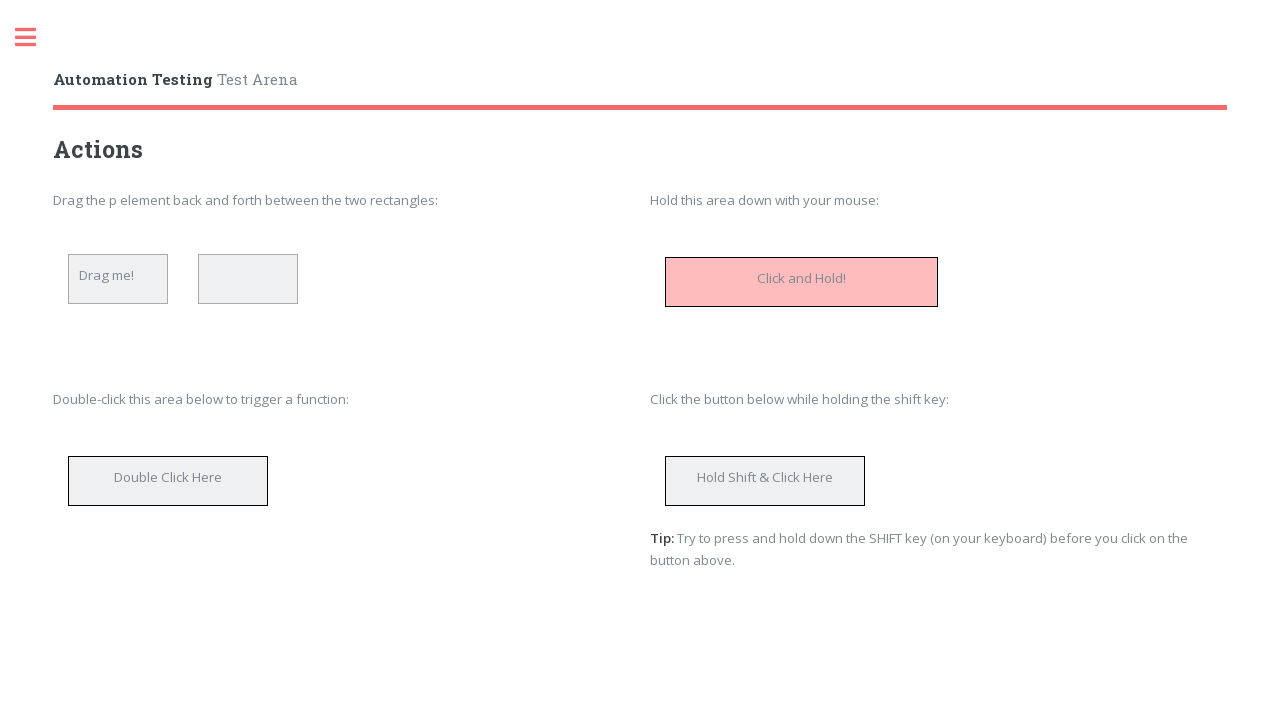

Performed double-click on button element at (168, 473) on xpath=//div[@class='col-6 col-12-medium ']//p[@id='doubClickStartText']
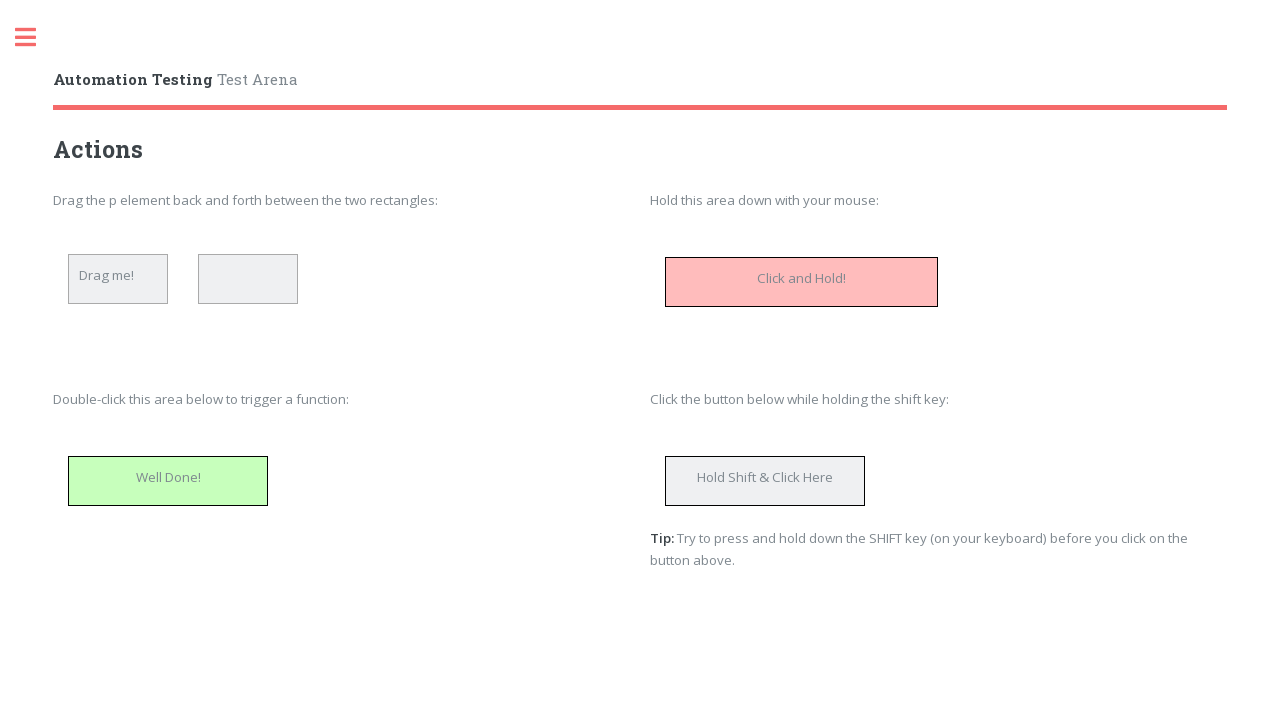

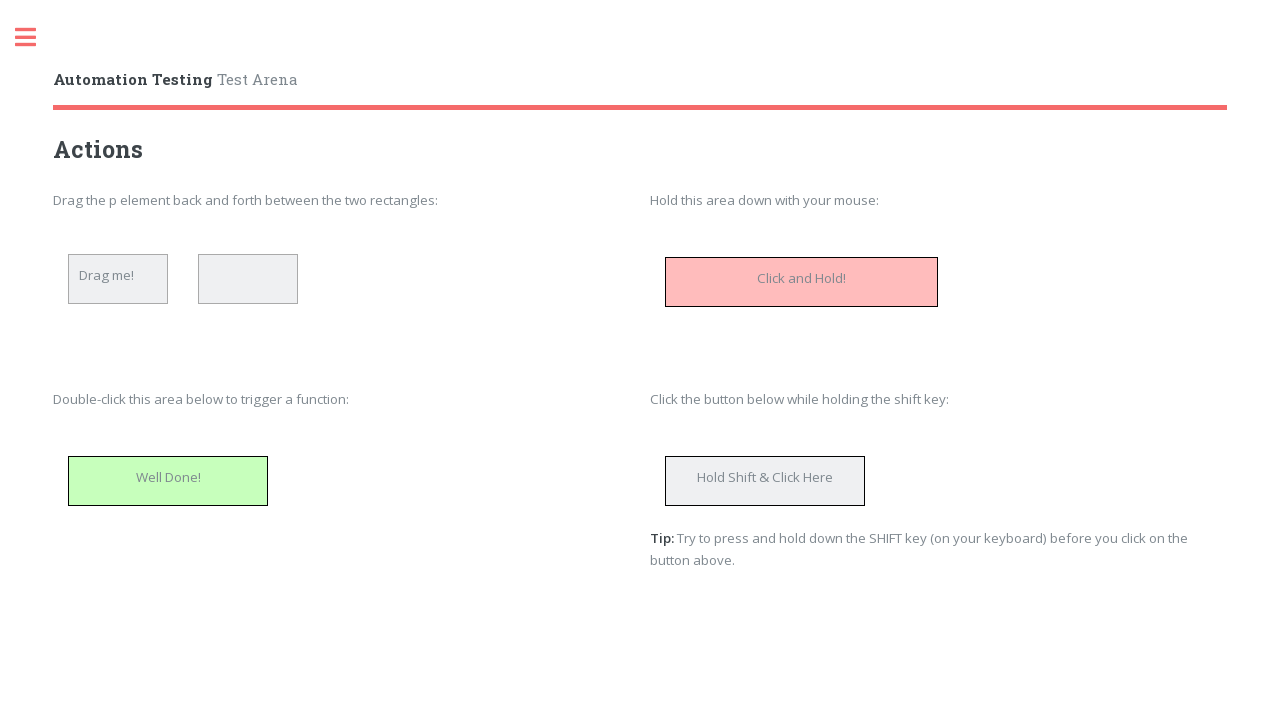